Tests Bootstrap dropdown functionality by clicking on a menu button to open the dropdown, then selecting the "JavaScript" option from the dropdown list.

Starting URL: http://seleniumpractise.blogspot.in/2016/08/bootstrap-dropdown-example-for-selenium.html

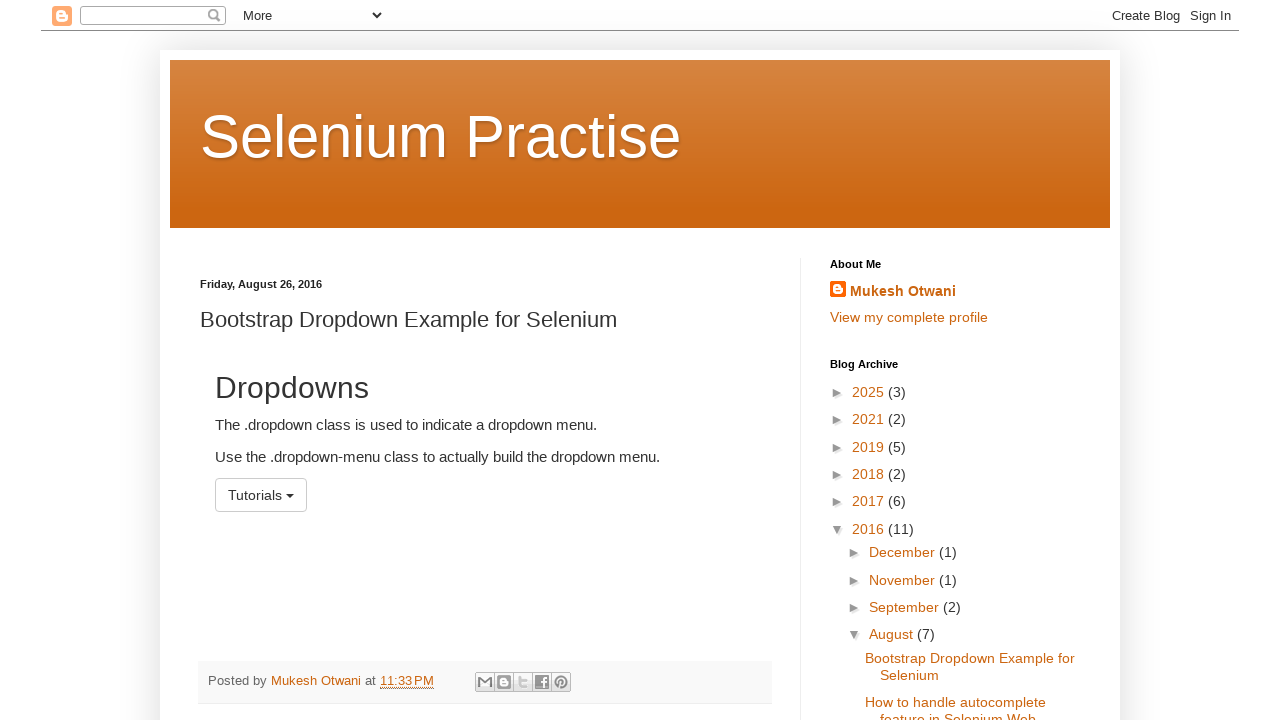

Clicked dropdown menu button to open the dropdown at (261, 495) on #menu1
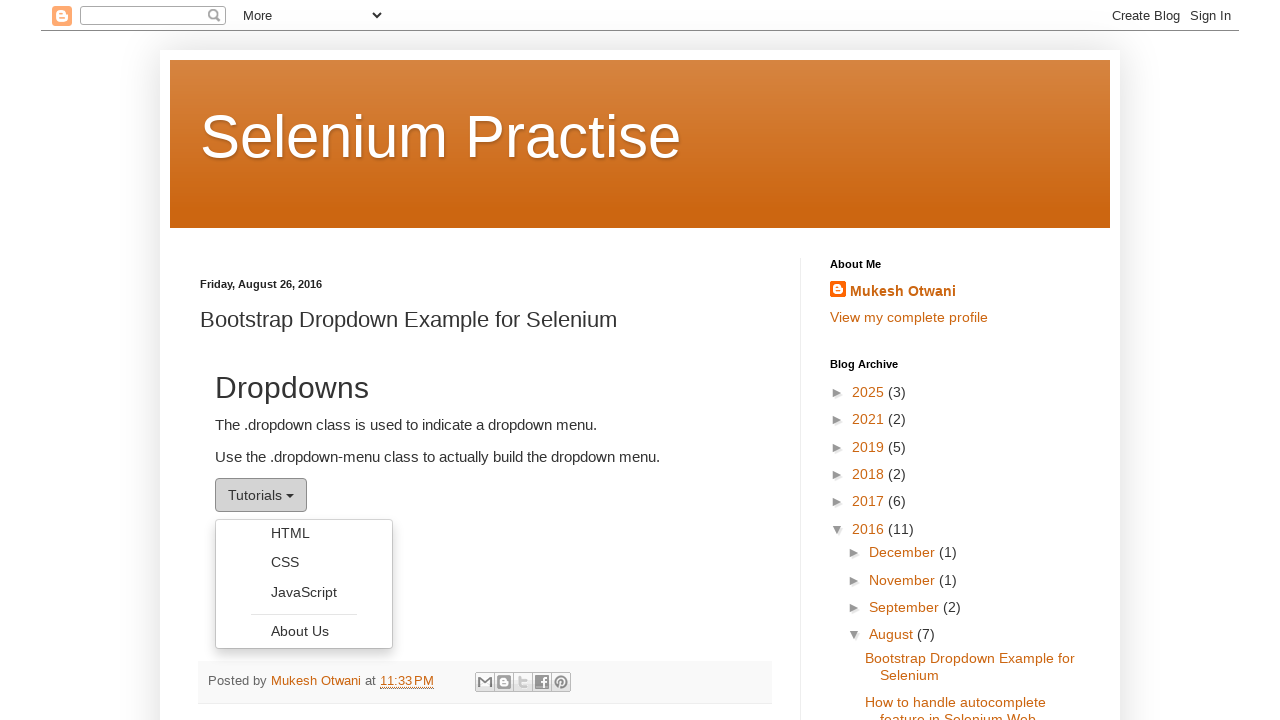

Dropdown menu items loaded and became visible
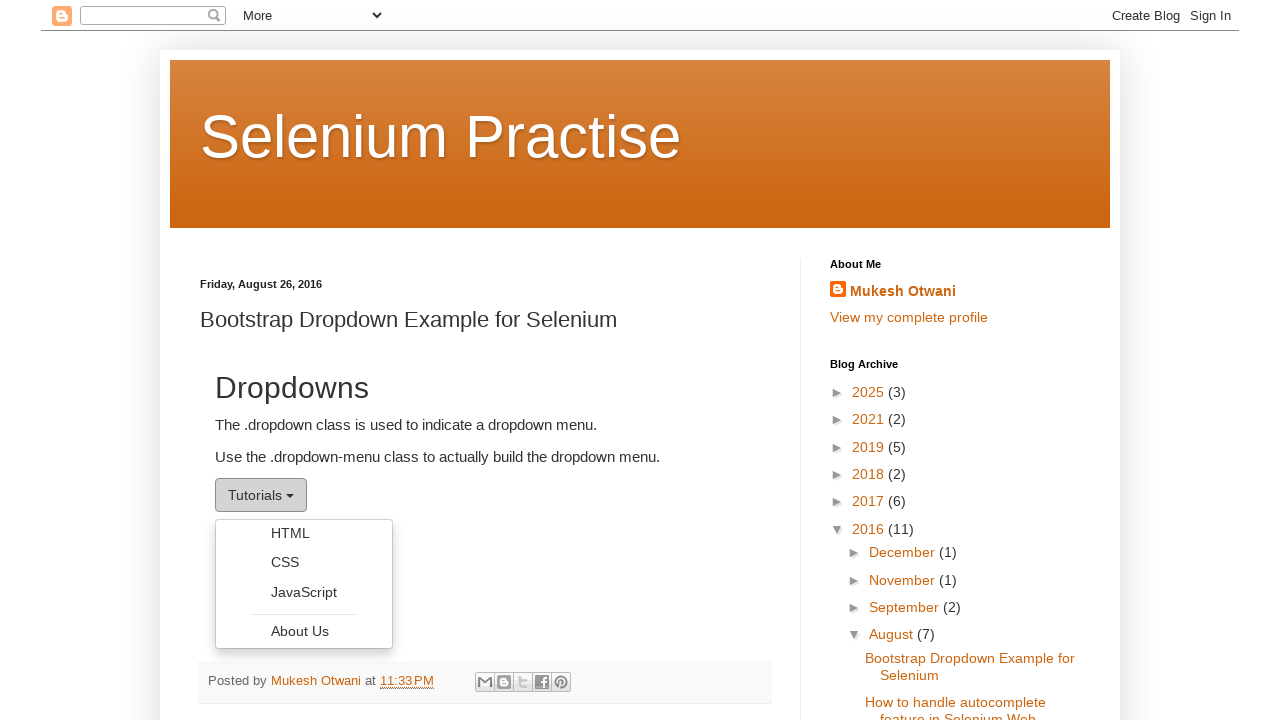

Located all dropdown menu items
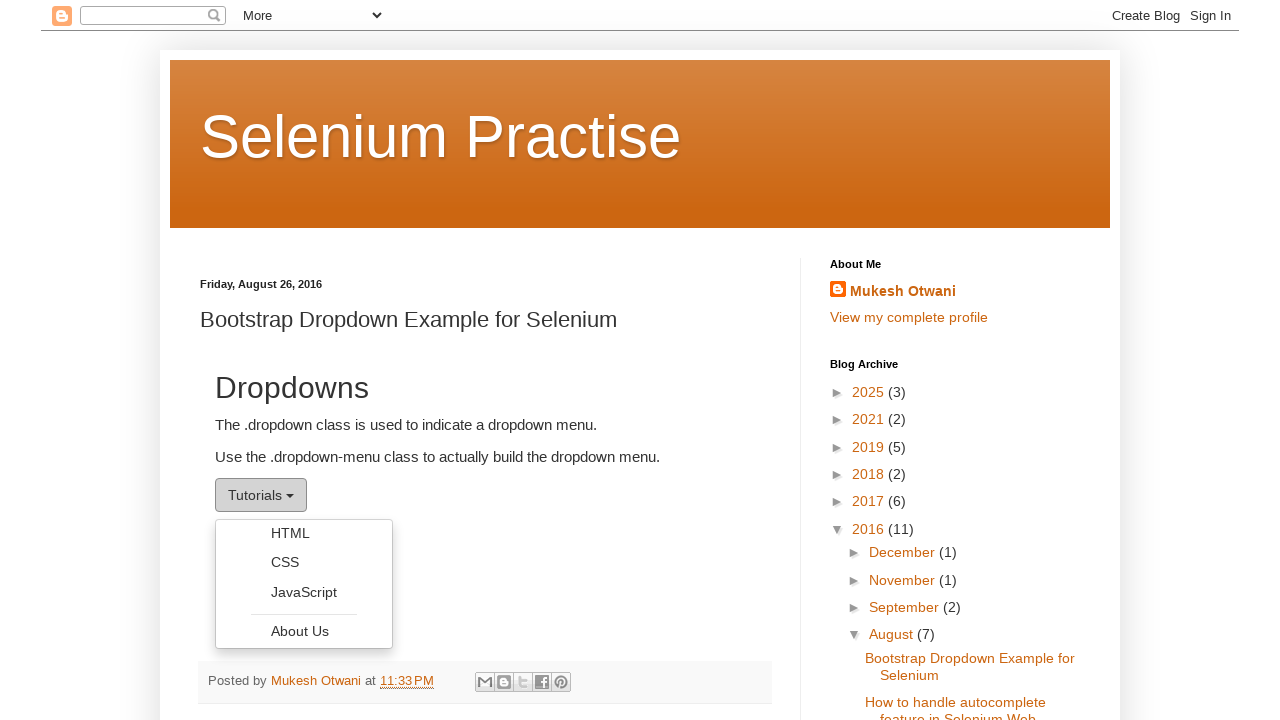

Found 4 dropdown items
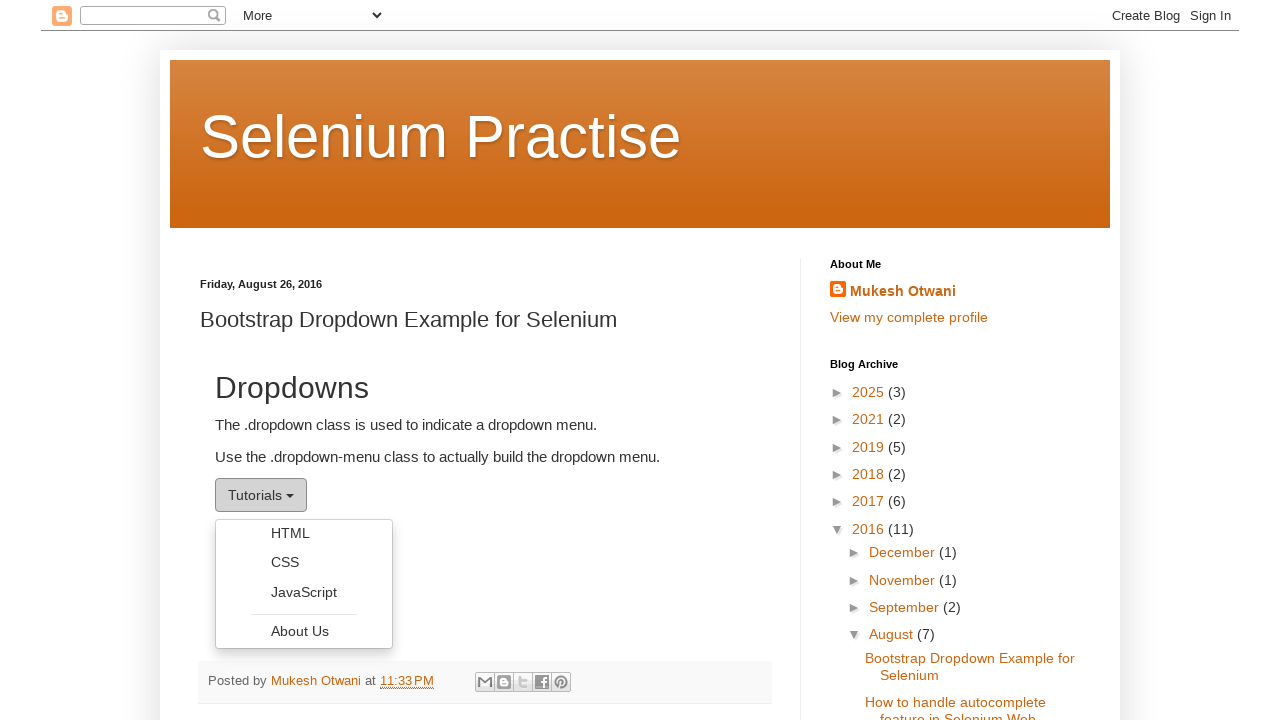

Clicked on JavaScript option in dropdown menu at (304, 592) on xpath=//ul[@class='dropdown-menu']//a >> nth=2
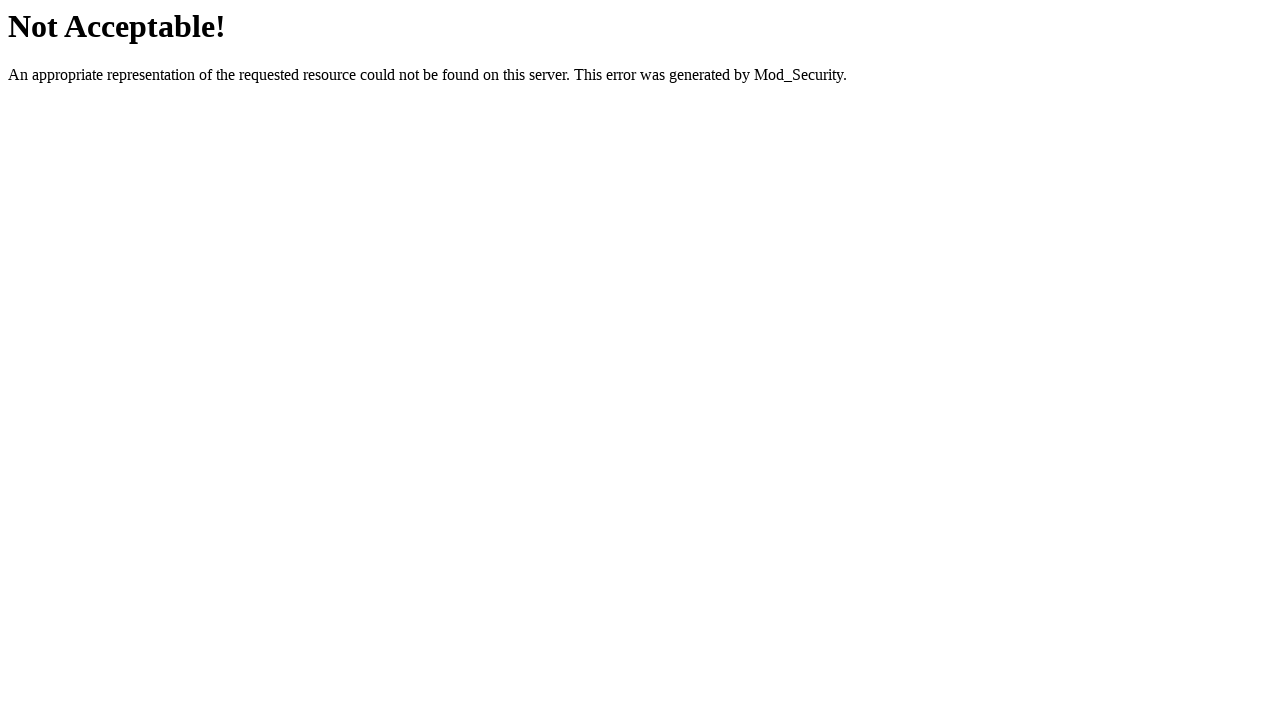

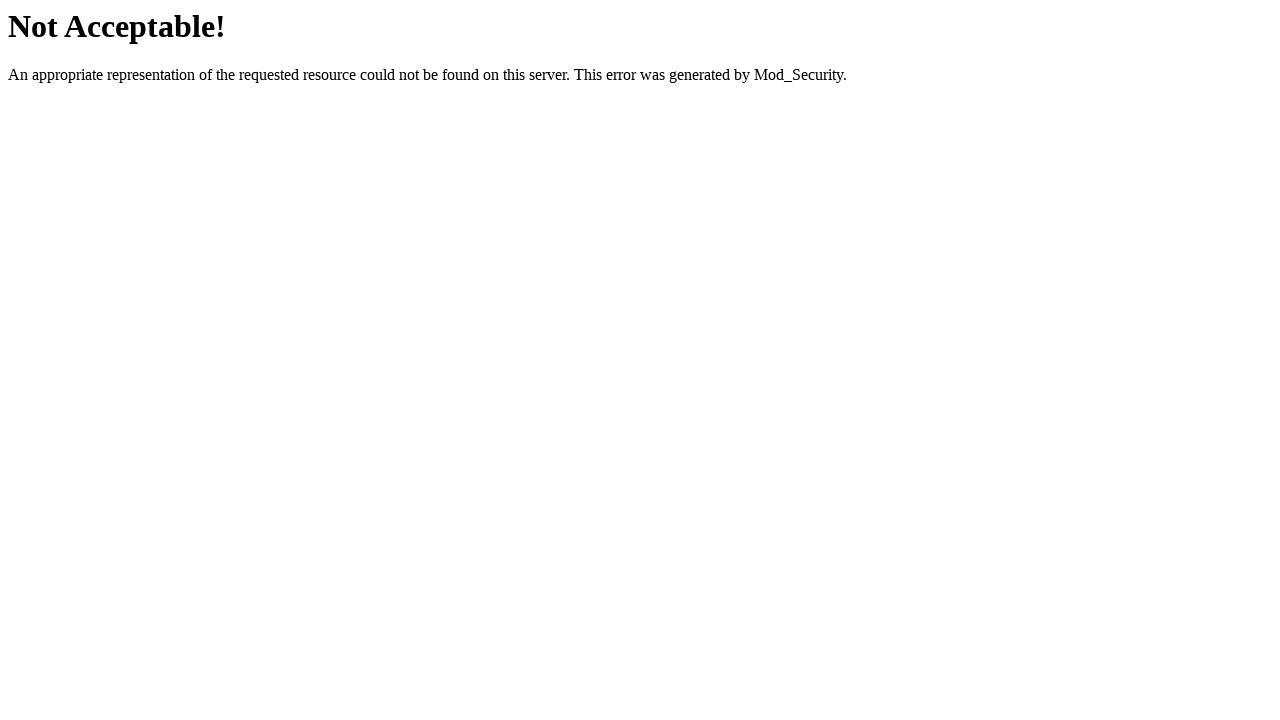